Tests the screener.in financial website by searching for a company, then navigating to the balance sheet and profit/loss tabs to verify the page sections load correctly.

Starting URL: https://www.screener.in/company/VOLTAS/consolidated/

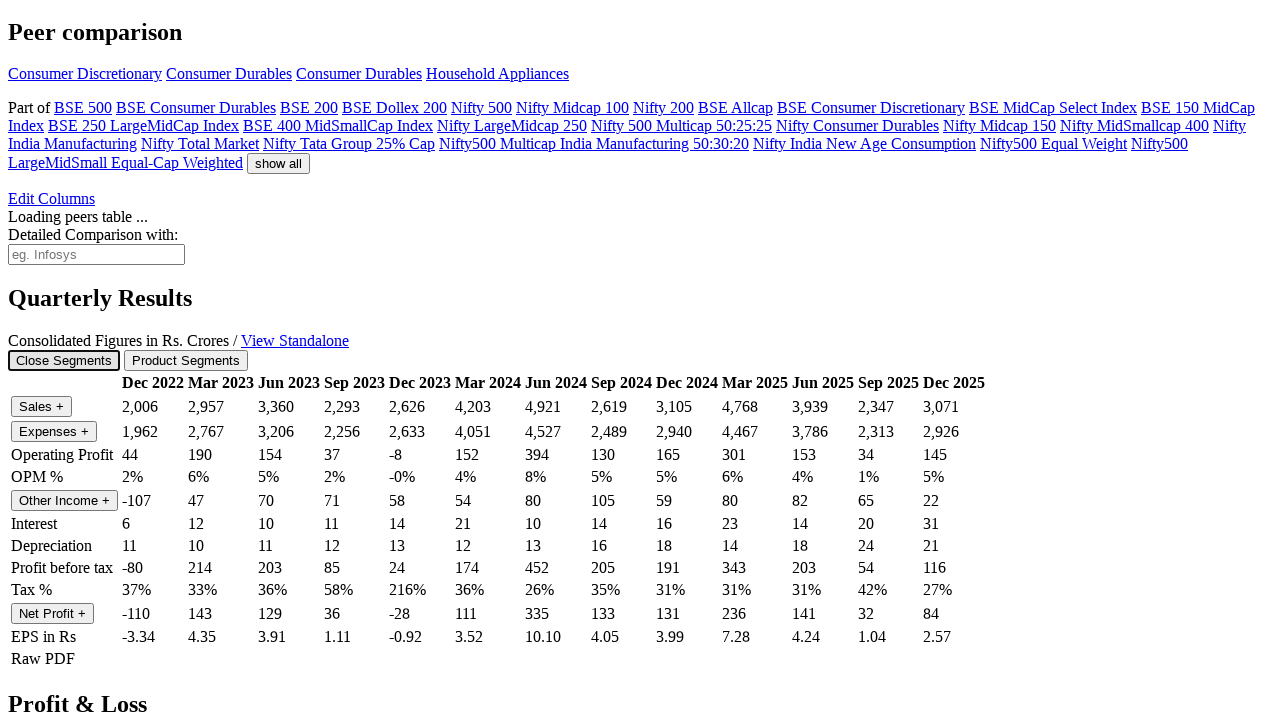

Clicked search button at (56, 131) on .search-button
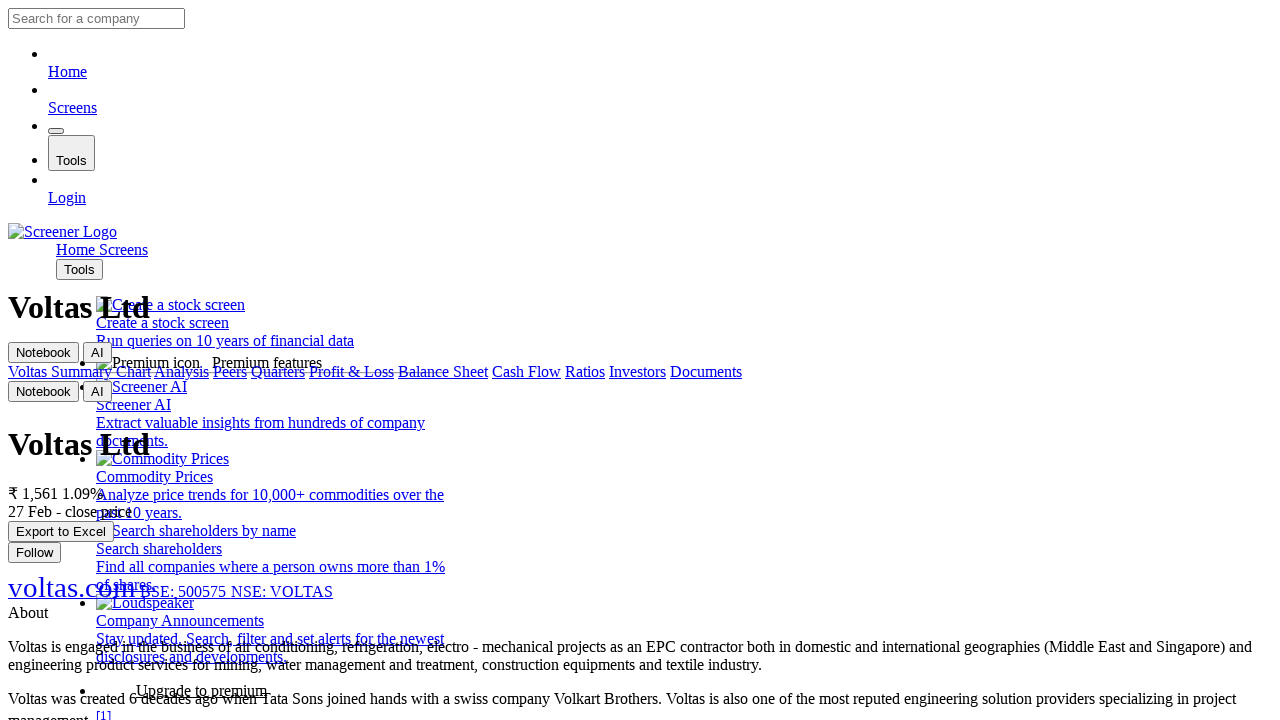

Search box appeared
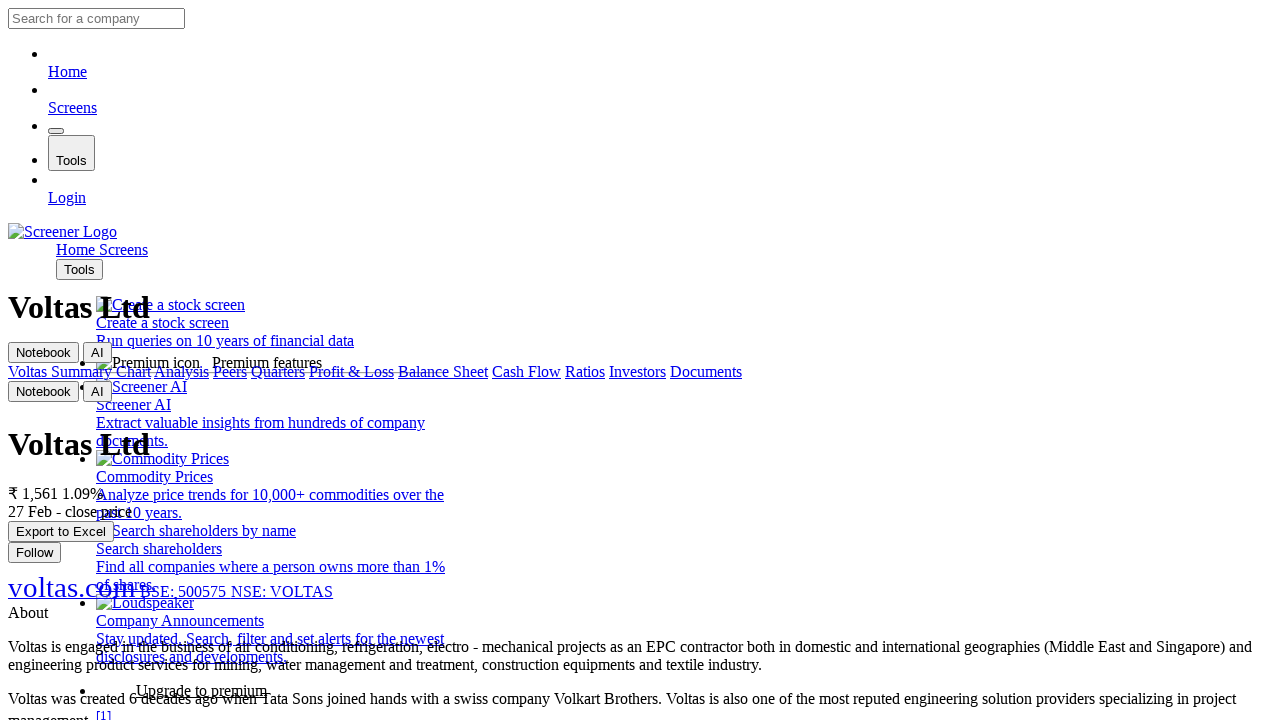

Filled search box with company name 'Havells' on input[aria-label='Search for a company']
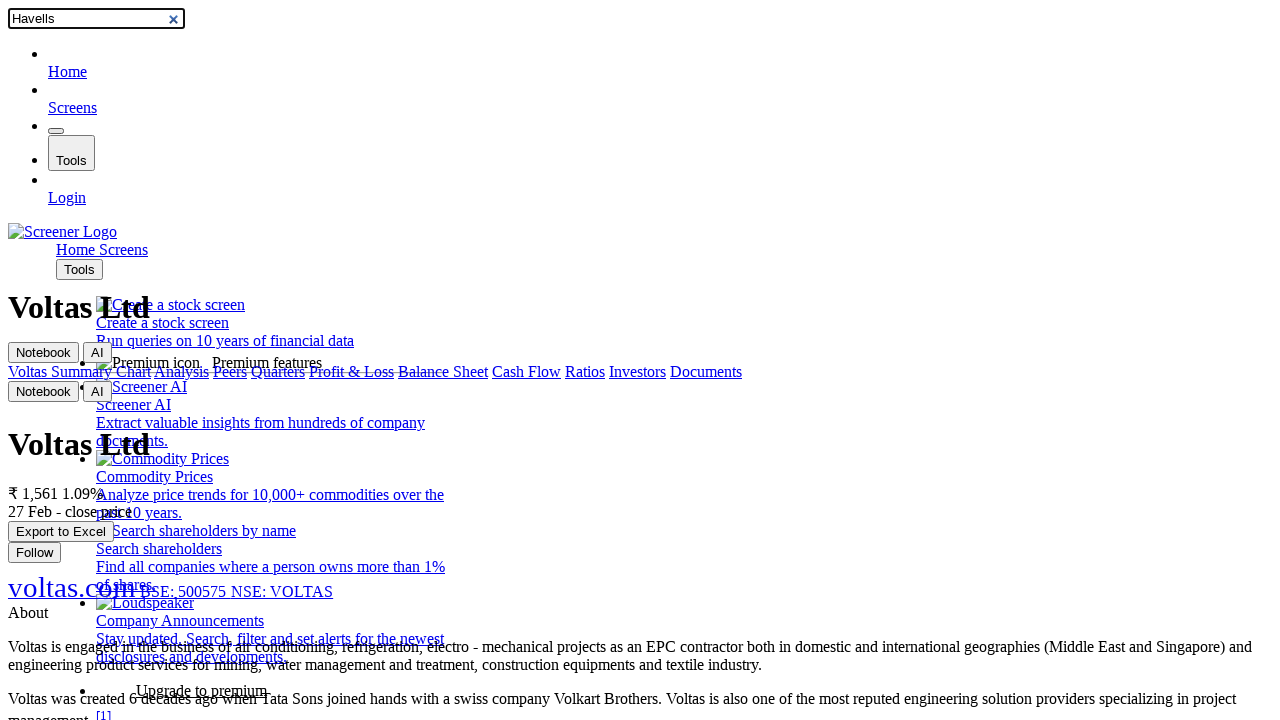

Pressed Enter to search for Havells on input[aria-label='Search for a company']
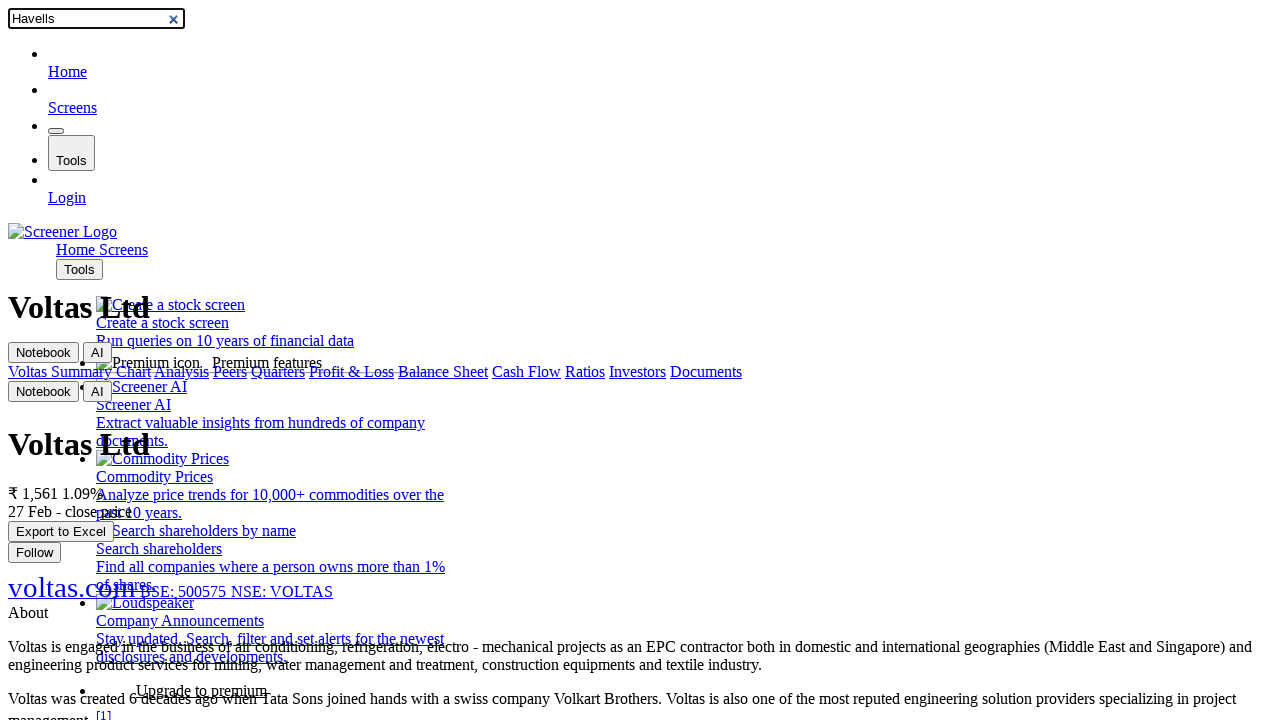

Company page loaded with ratios section
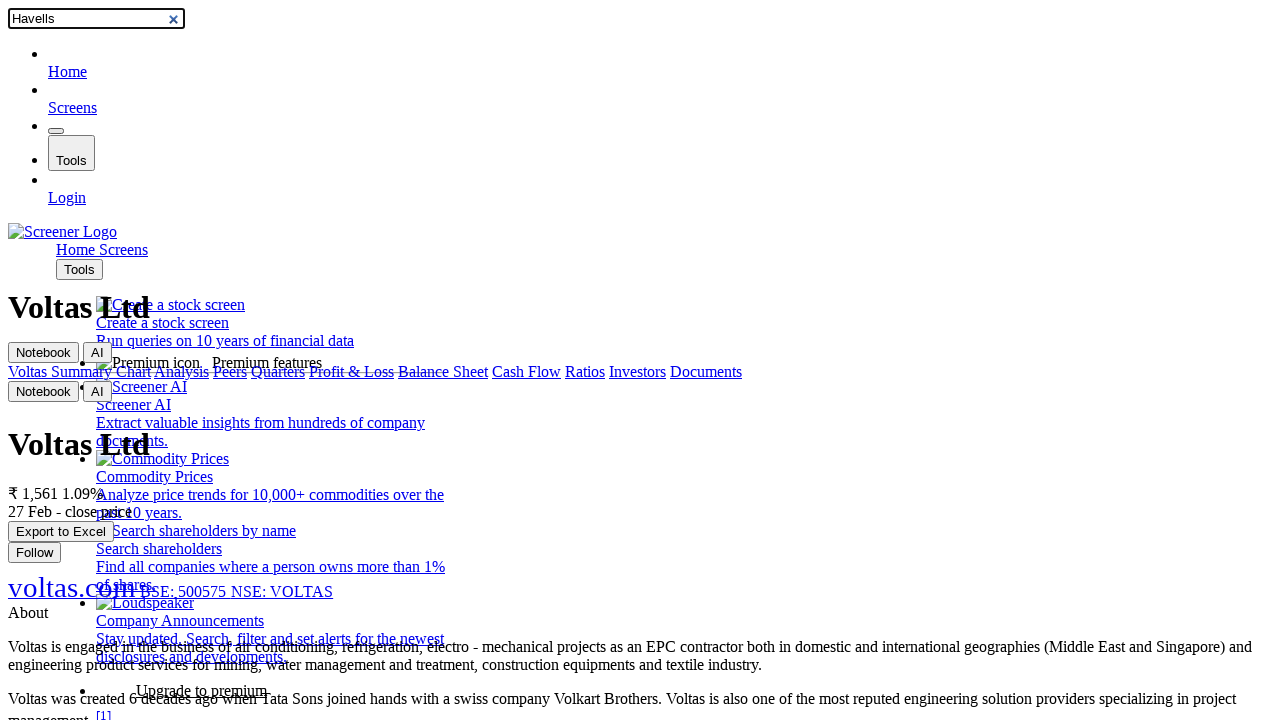

Clicked on Balance Sheet tab at (443, 372) on a[href='#balance-sheet']
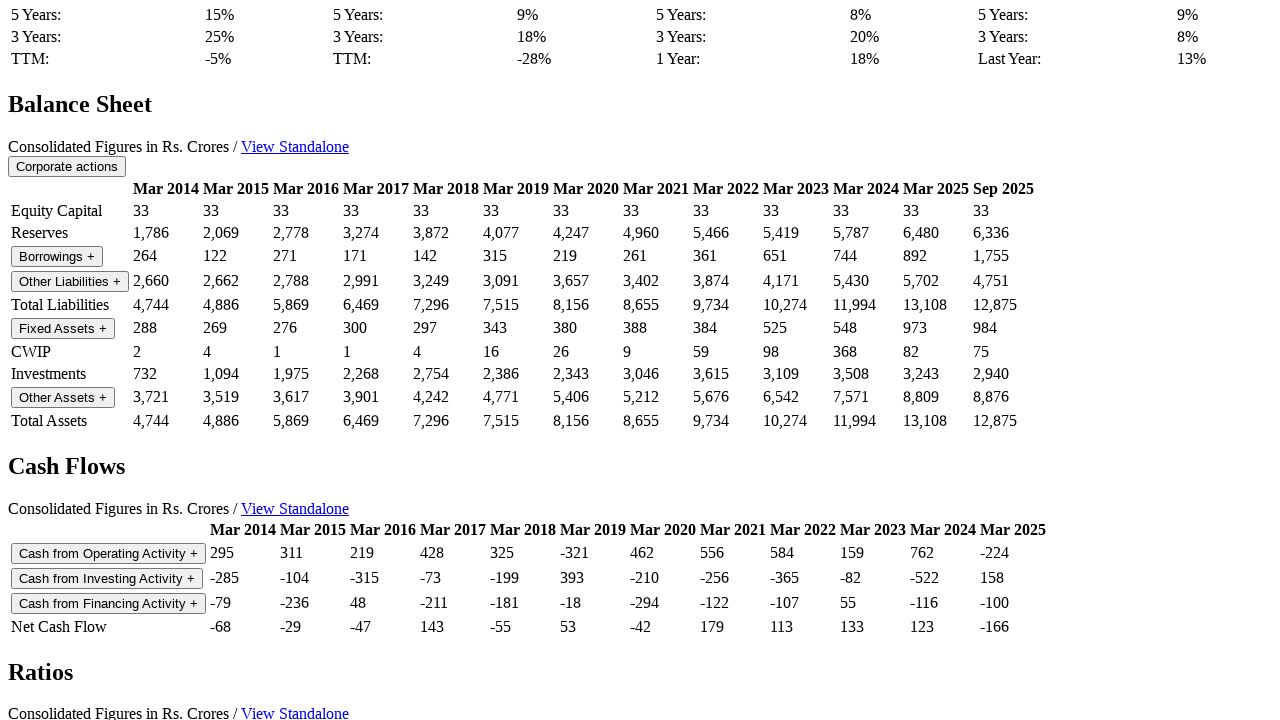

Balance Sheet section loaded successfully
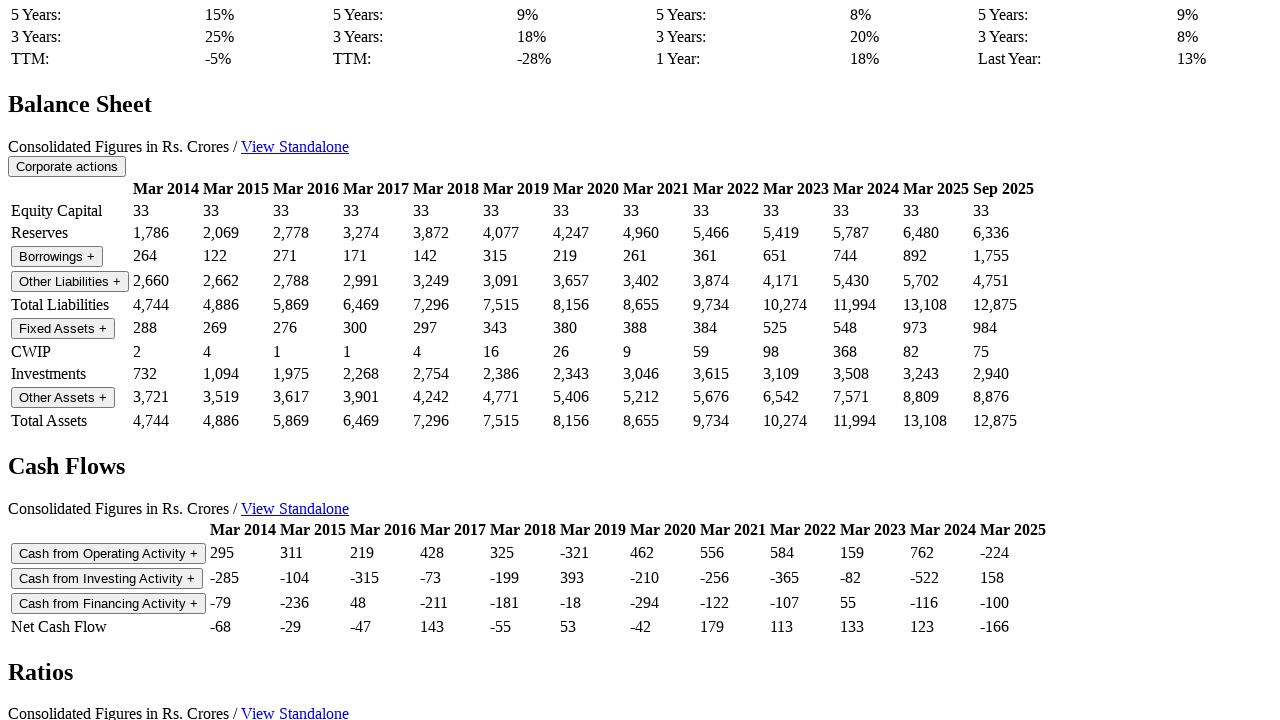

Clicked on Profit & Loss tab at (352, 360) on a[href='#profit-loss']
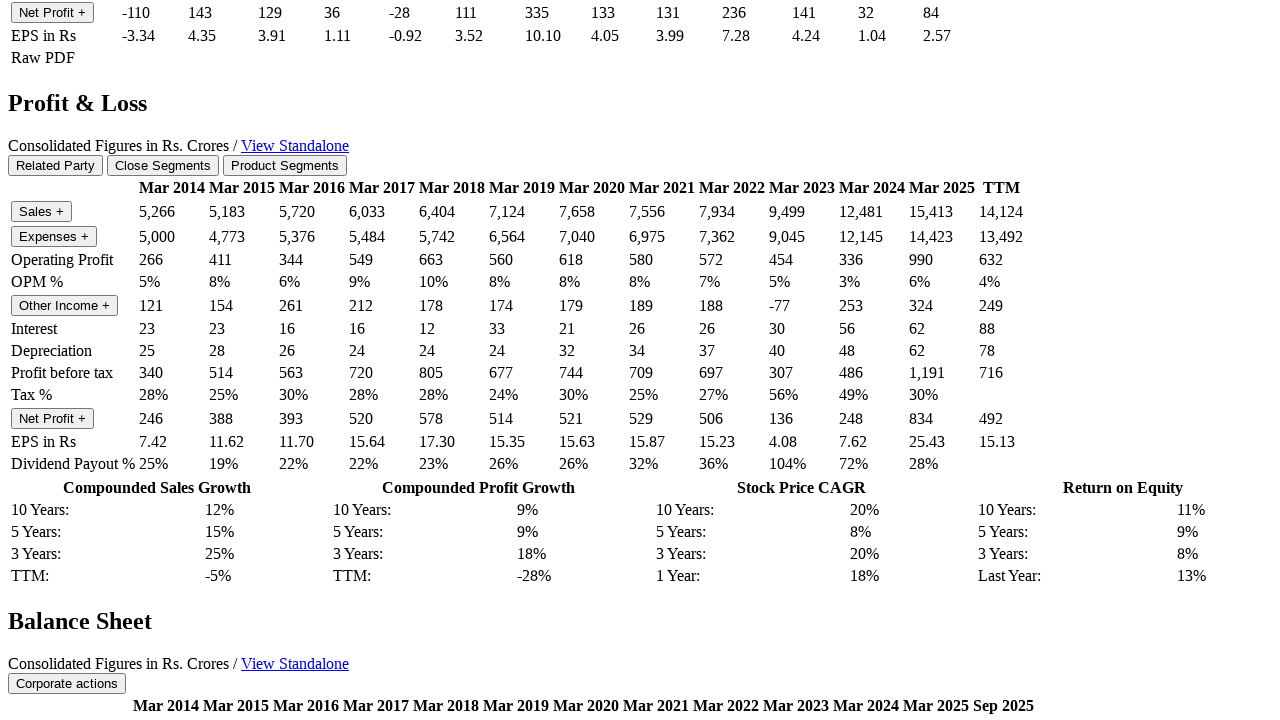

Profit & Loss section loaded successfully
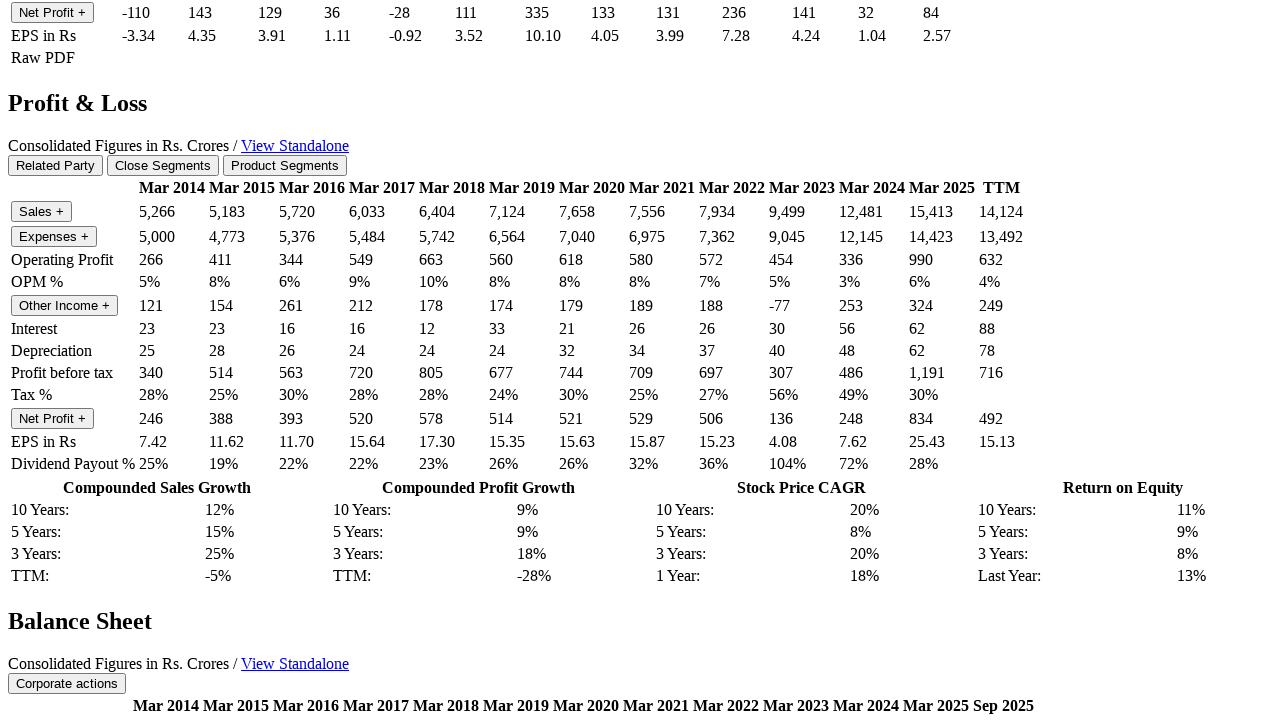

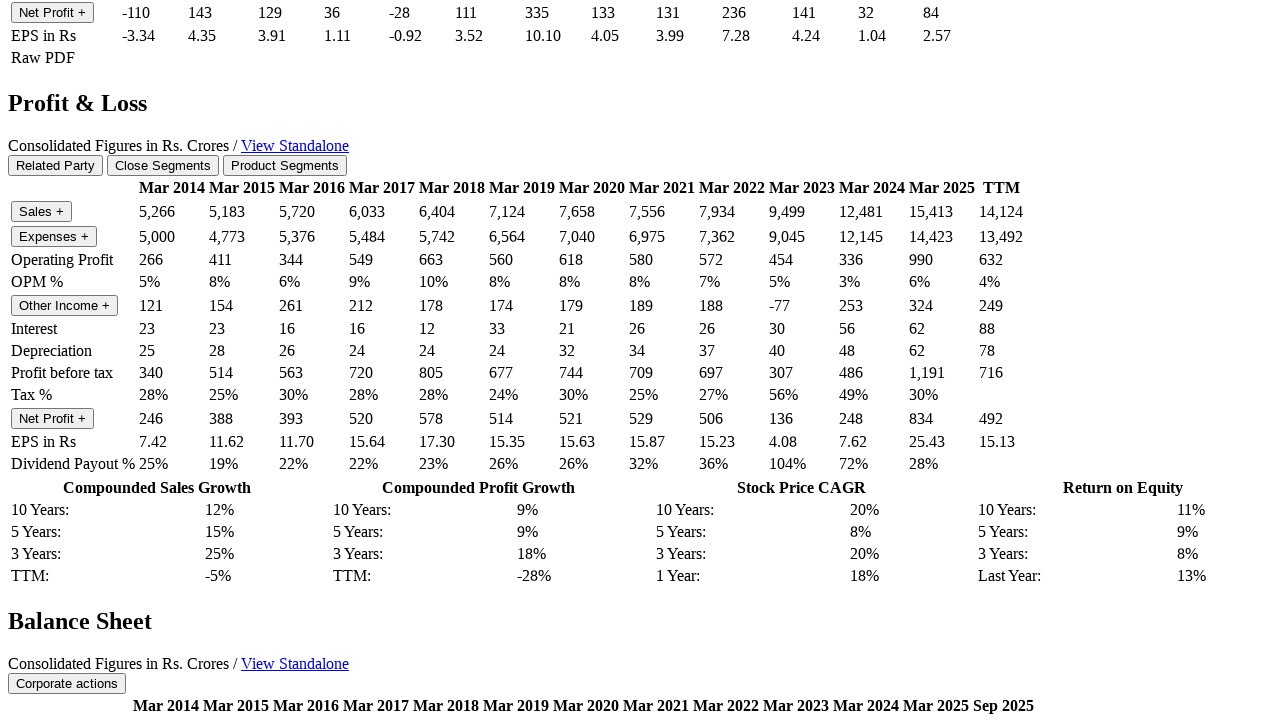